Tests YouTube search functionality by searching for "api testing by testers talk" and waiting for results

Starting URL: https://www.youtube.com/

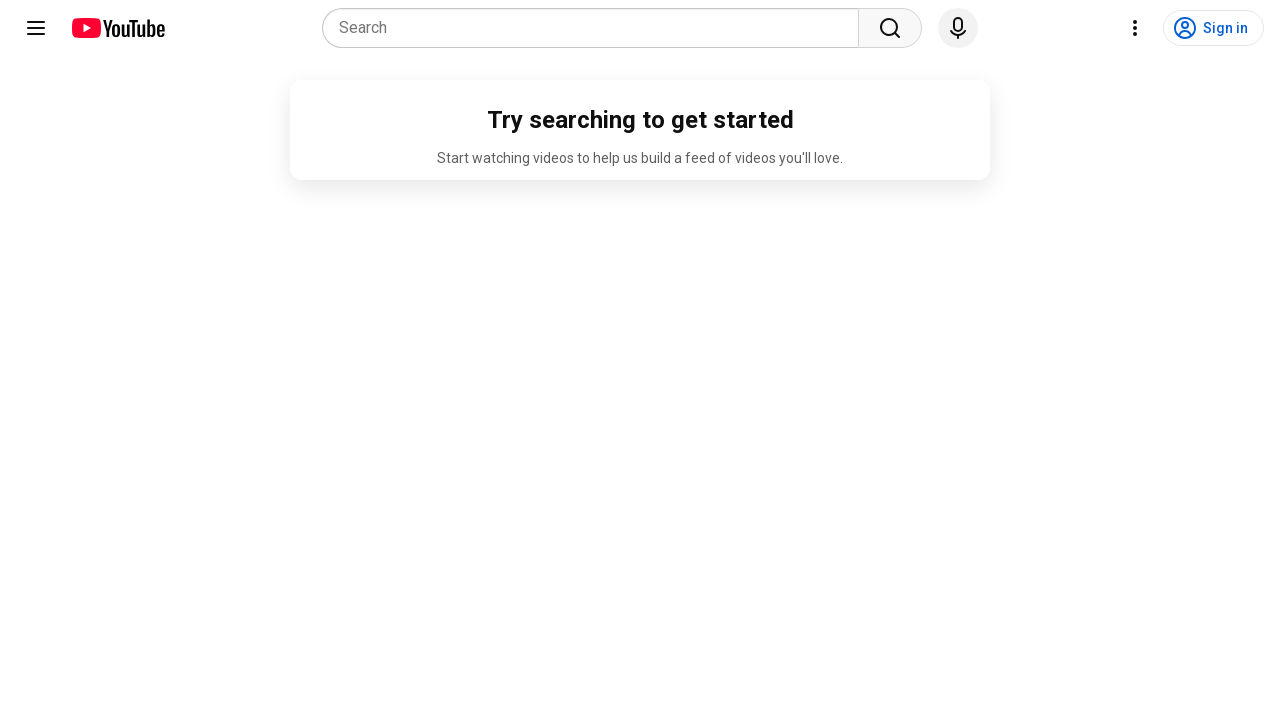

Clicked on YouTube search placeholder at (596, 28) on internal:attr=[placeholder="Search"i]
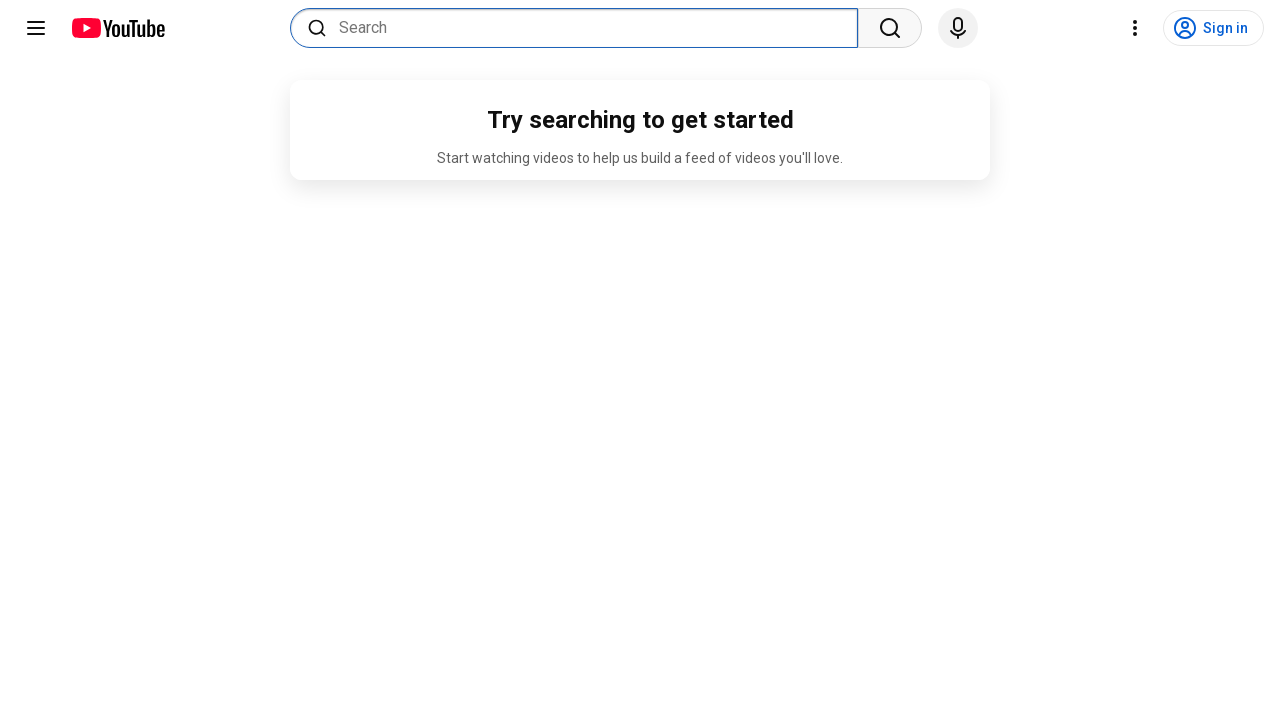

Filled search box with 'api testing by testers talk' on internal:attr=[placeholder="Search"i]
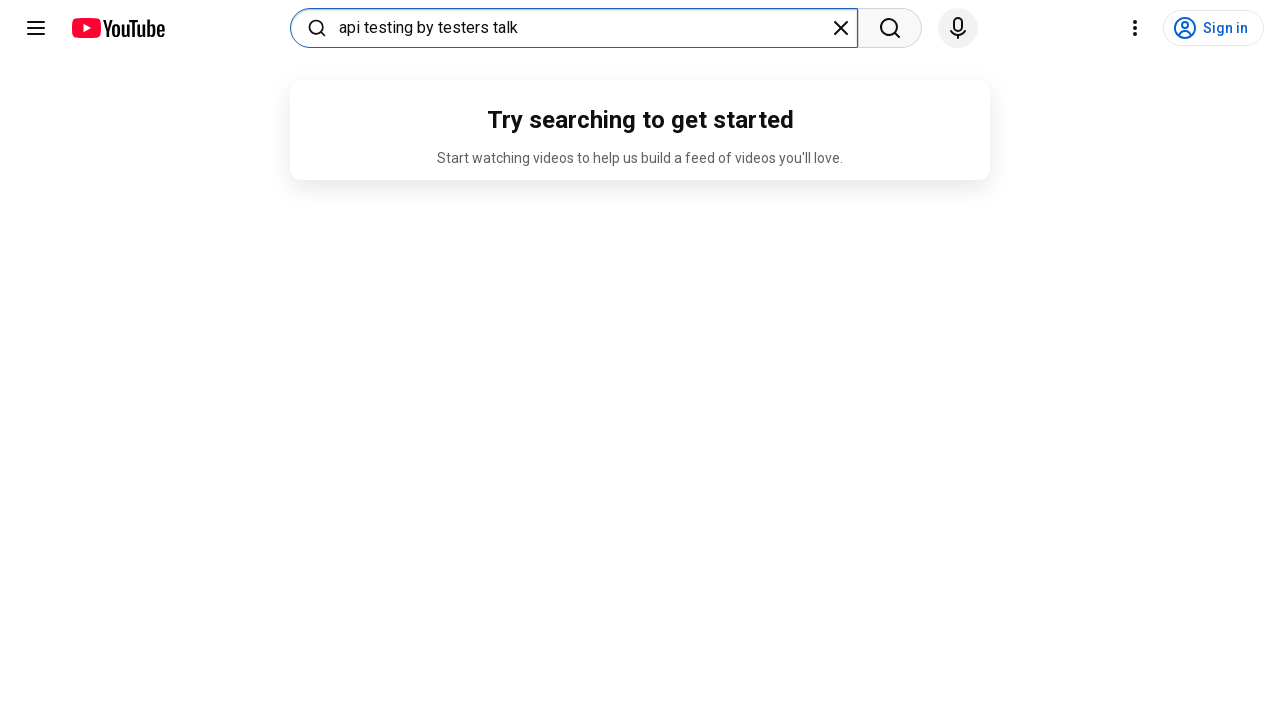

Clicked search button to perform search at (890, 28) on internal:role=button[name="Search"s]
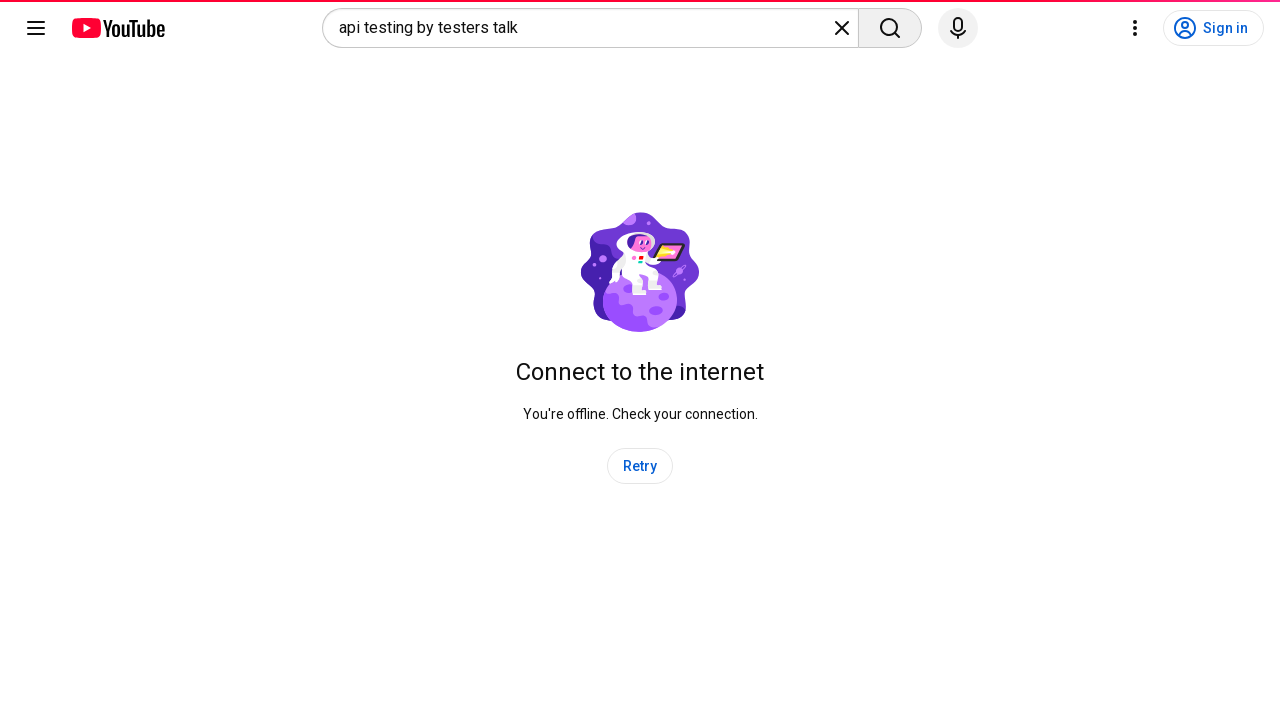

Search results loaded and network idle state reached
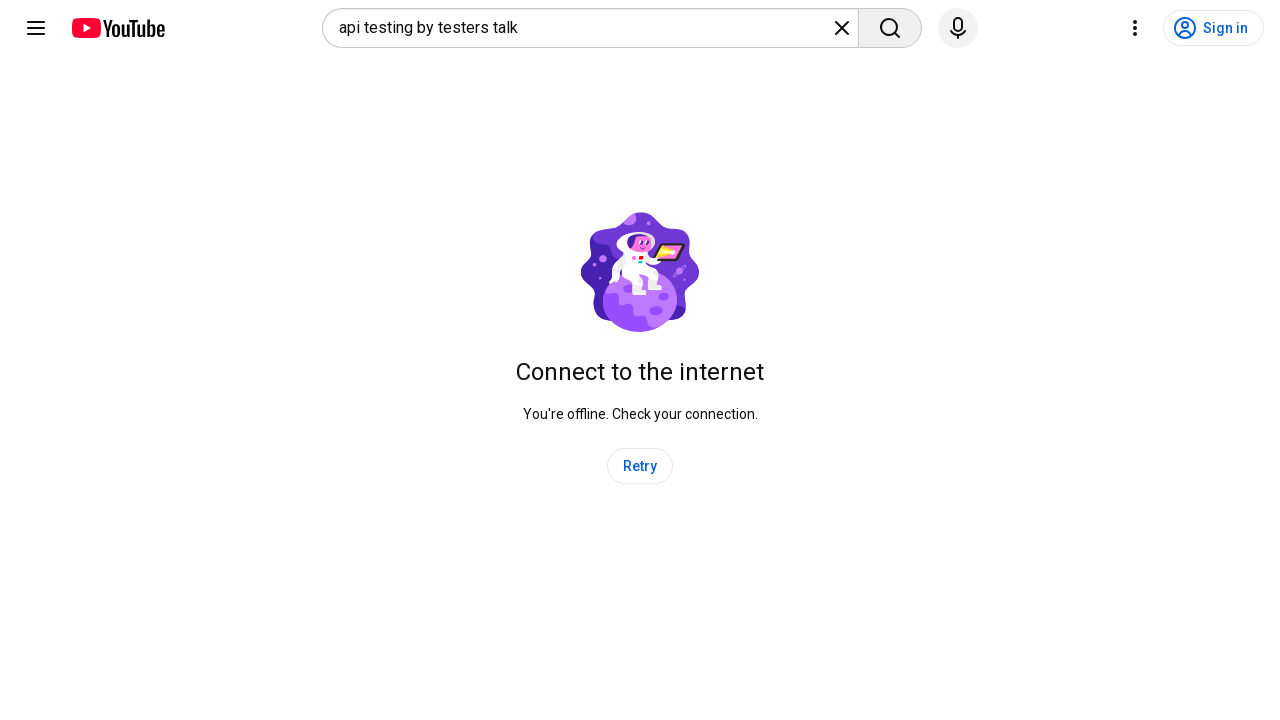

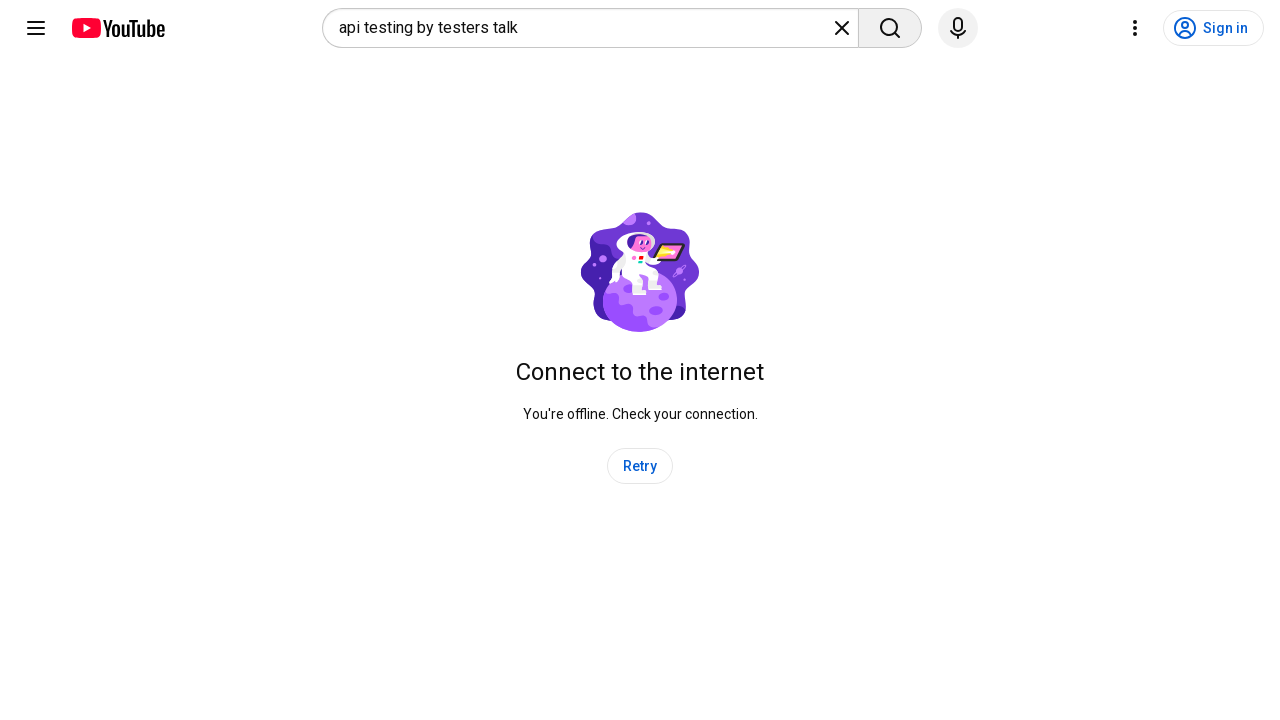